Navigates to the Mobiheal homepage and clicks the first anchor link on the page

Starting URL: https://mobiheal.in/

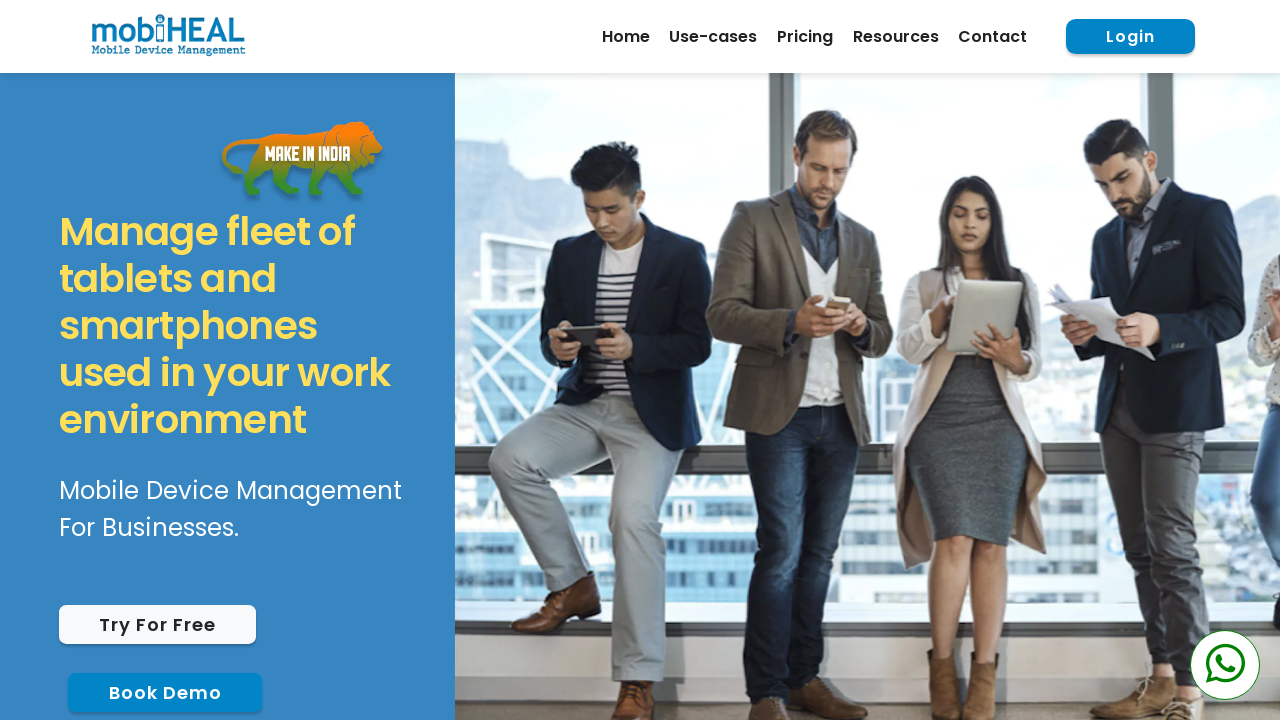

Navigated to Mobiheal homepage
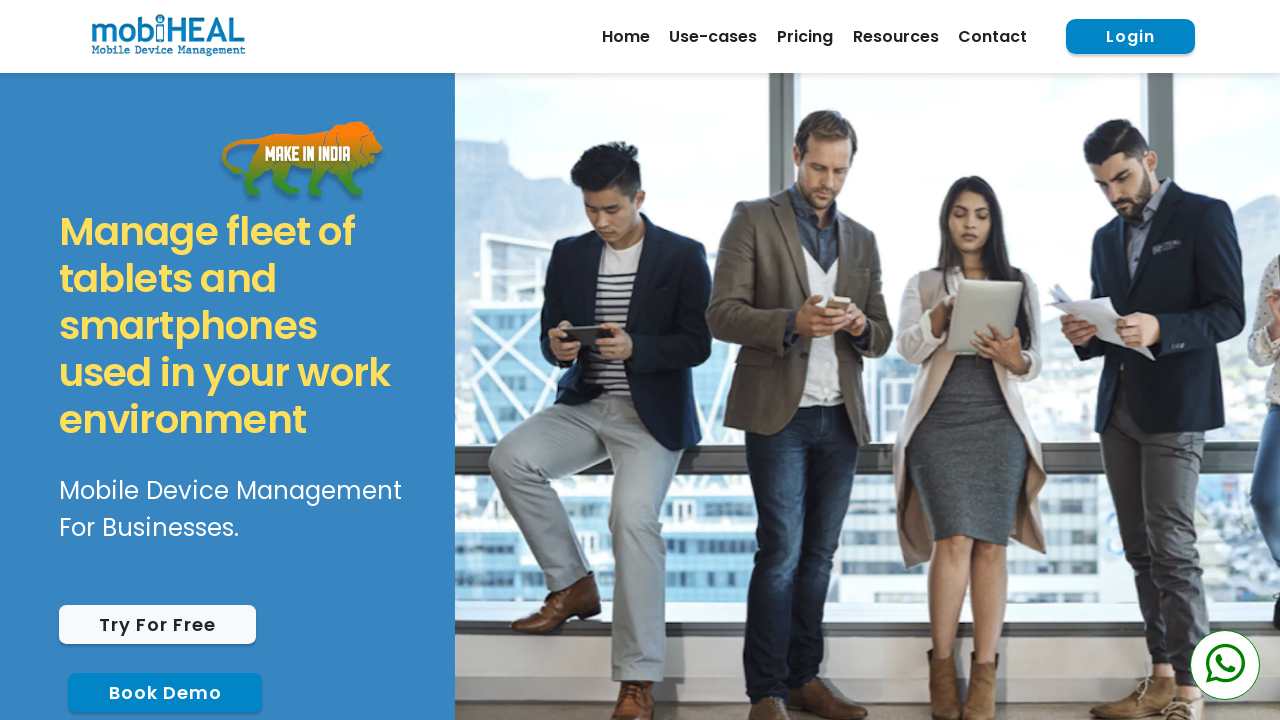

Clicked the first anchor link on the page at (171, 37) on a
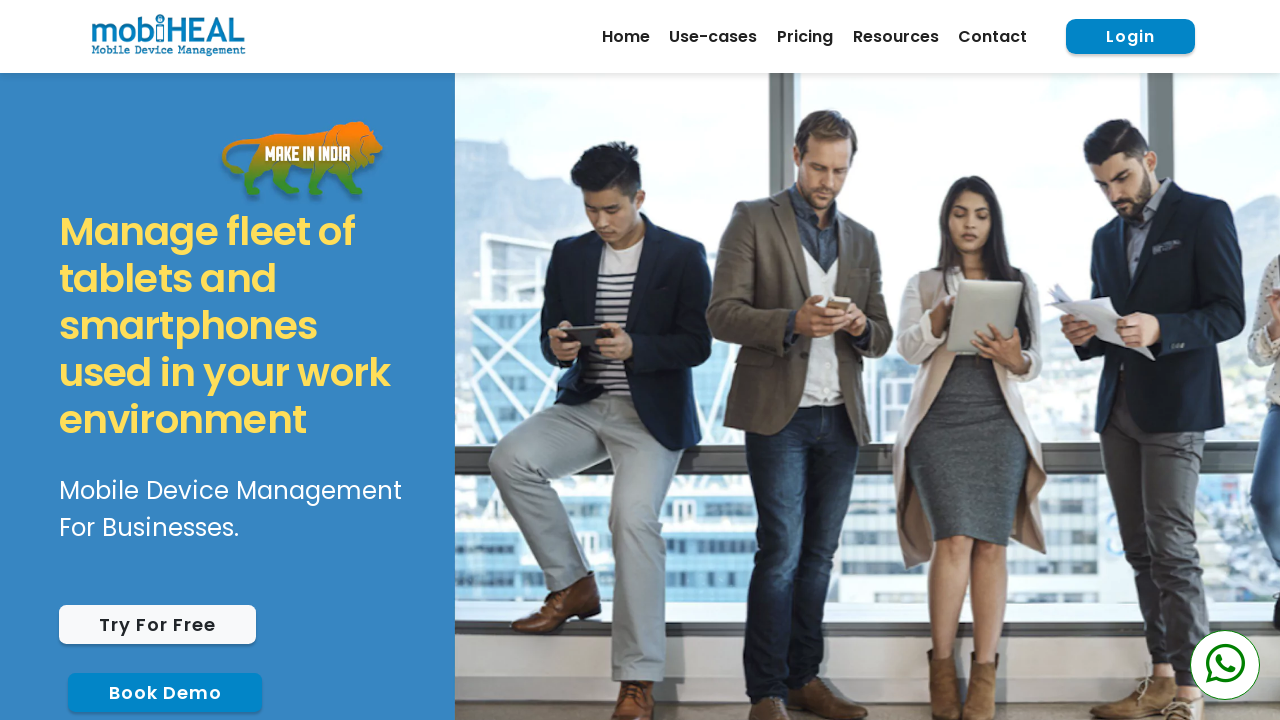

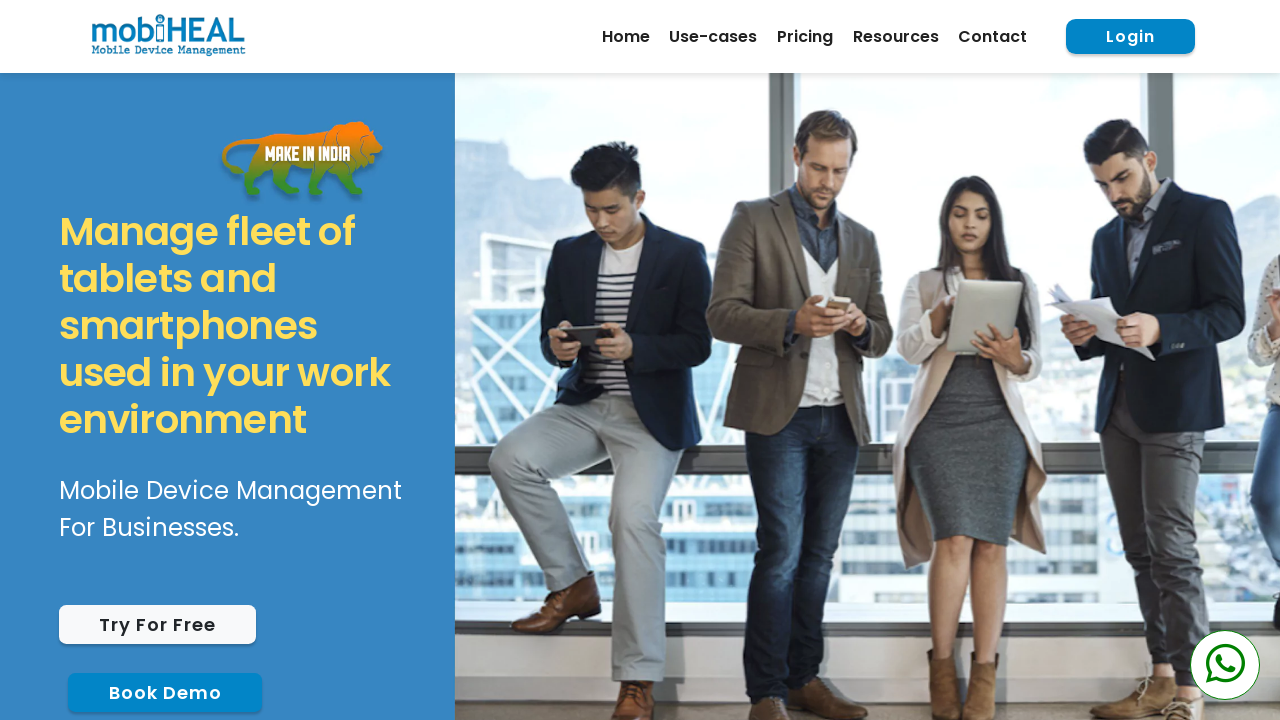